Tests stock update functionality by entering product code, stock amount, and quantity

Starting URL: https://guilhermeveigalopes.github.io/almoxarifado/

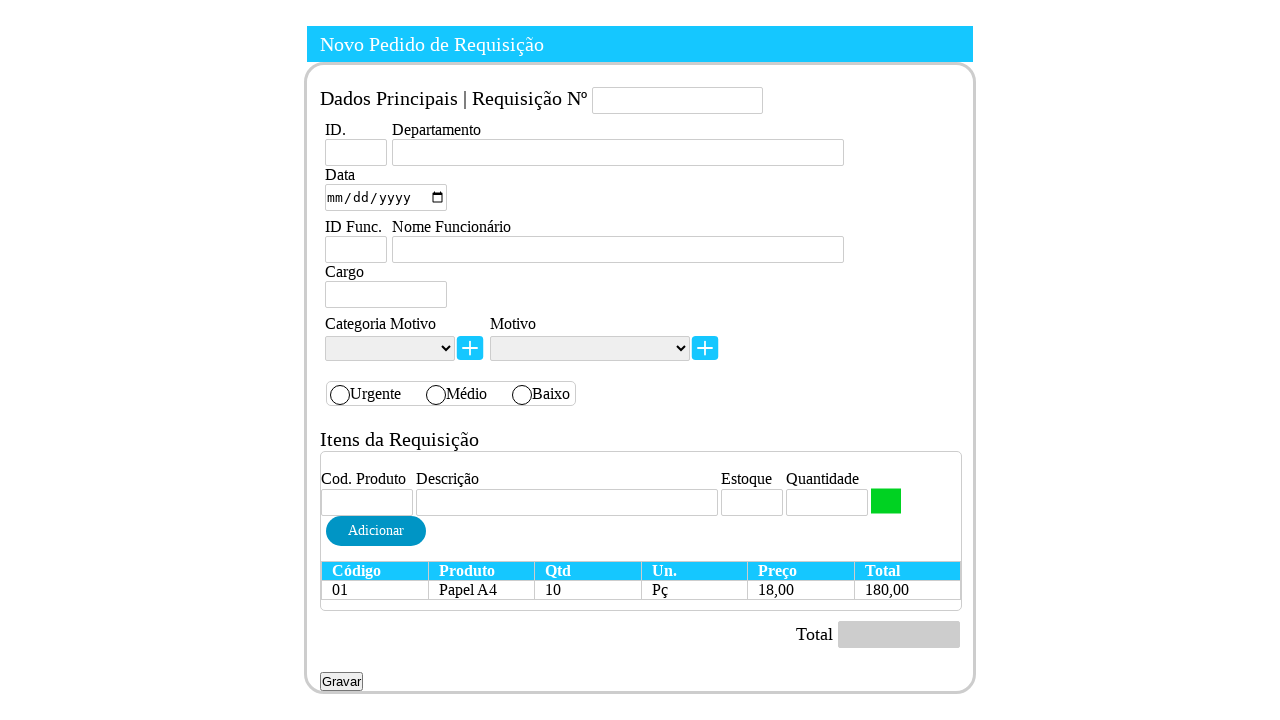

Waited for initial green indicator value to load
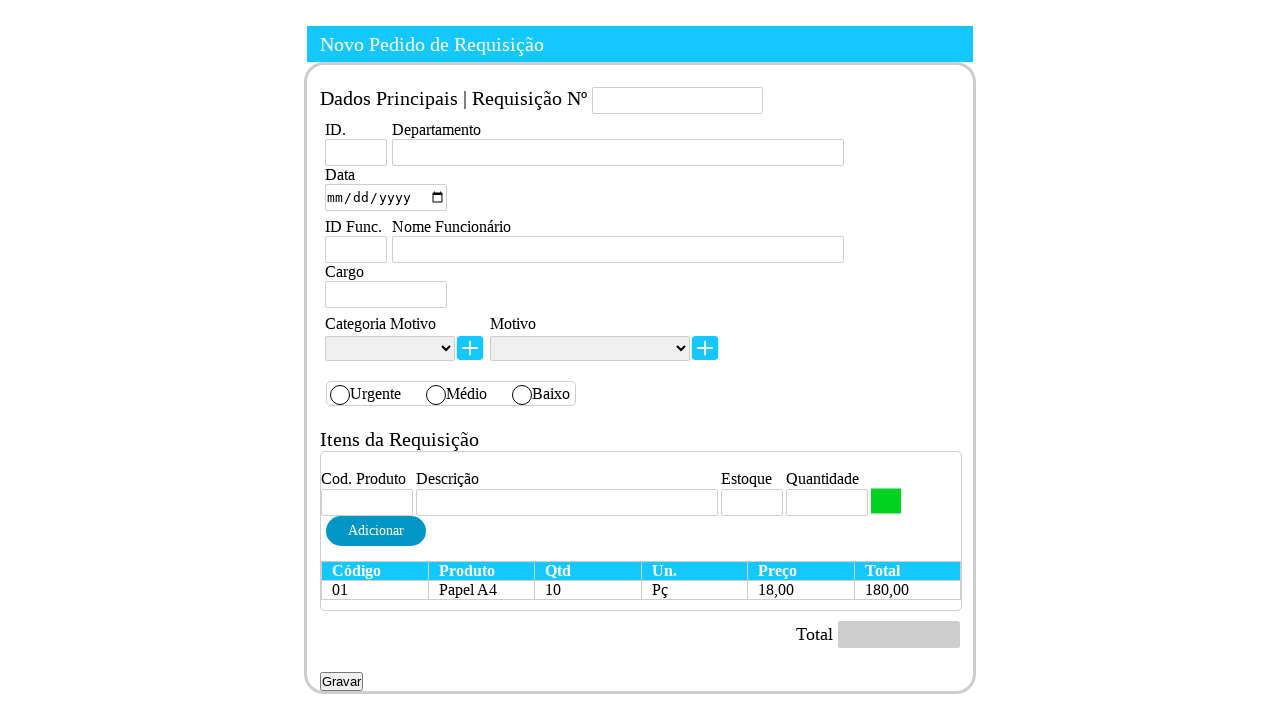

Clicked product code field at (367, 503) on #codigoProduto
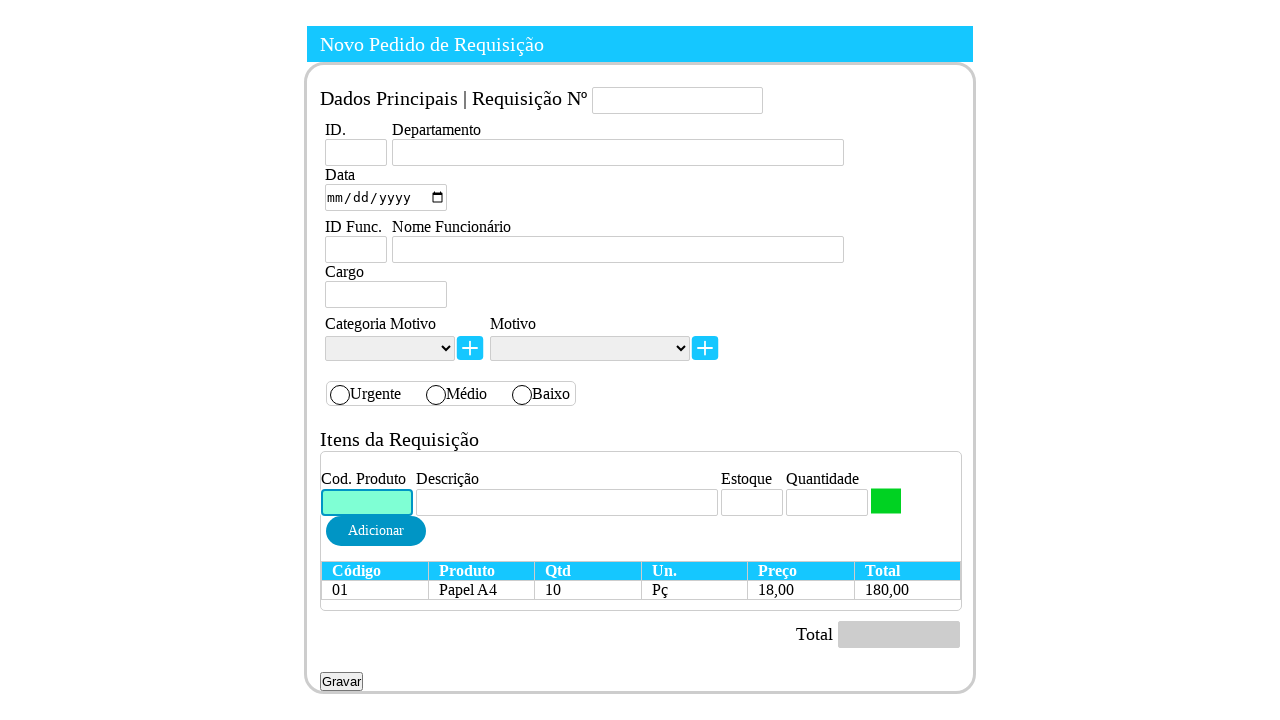

Entered product code '10' on #codigoProduto
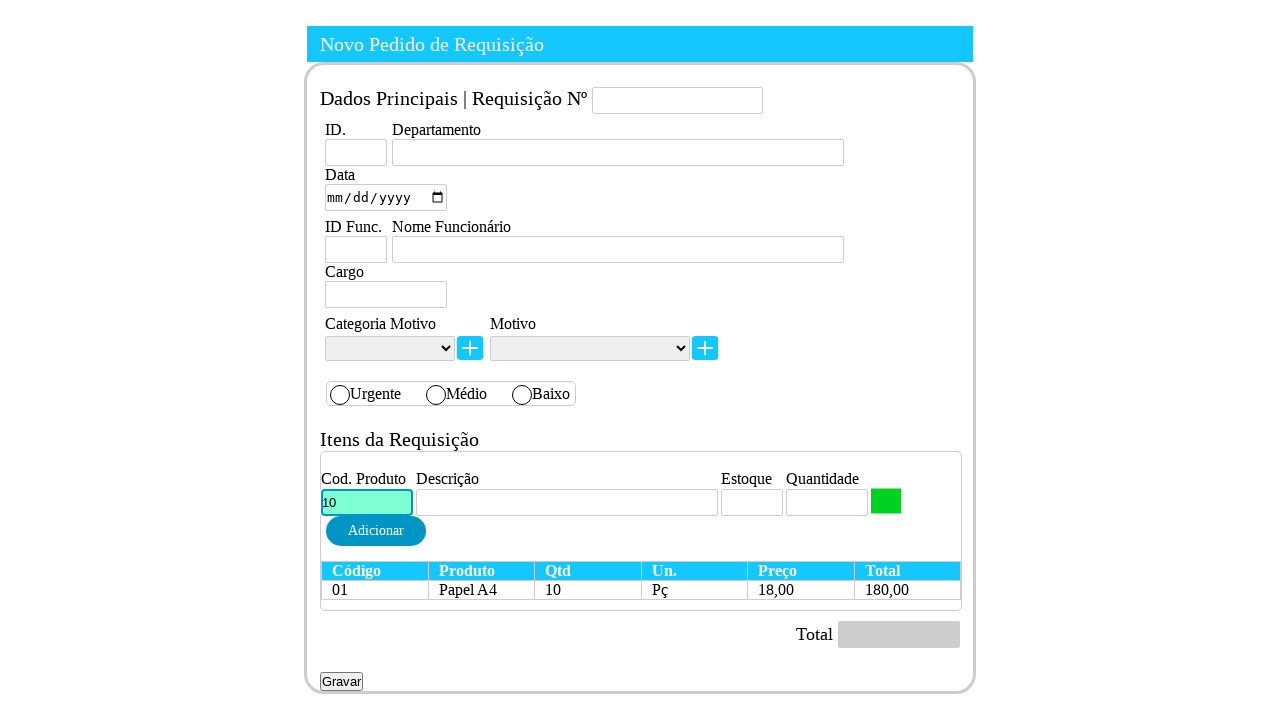

Clicked stock field at (752, 503) on #Estoque
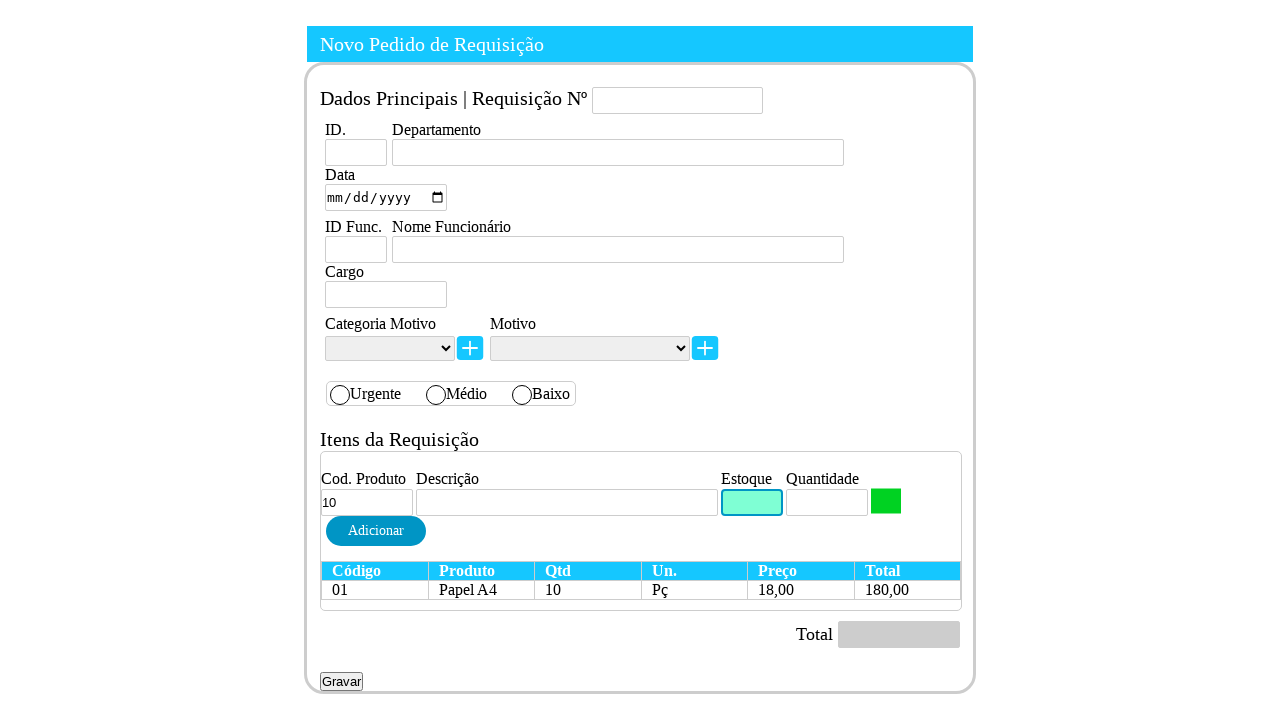

Clicked stock field again at (752, 503) on #Estoque
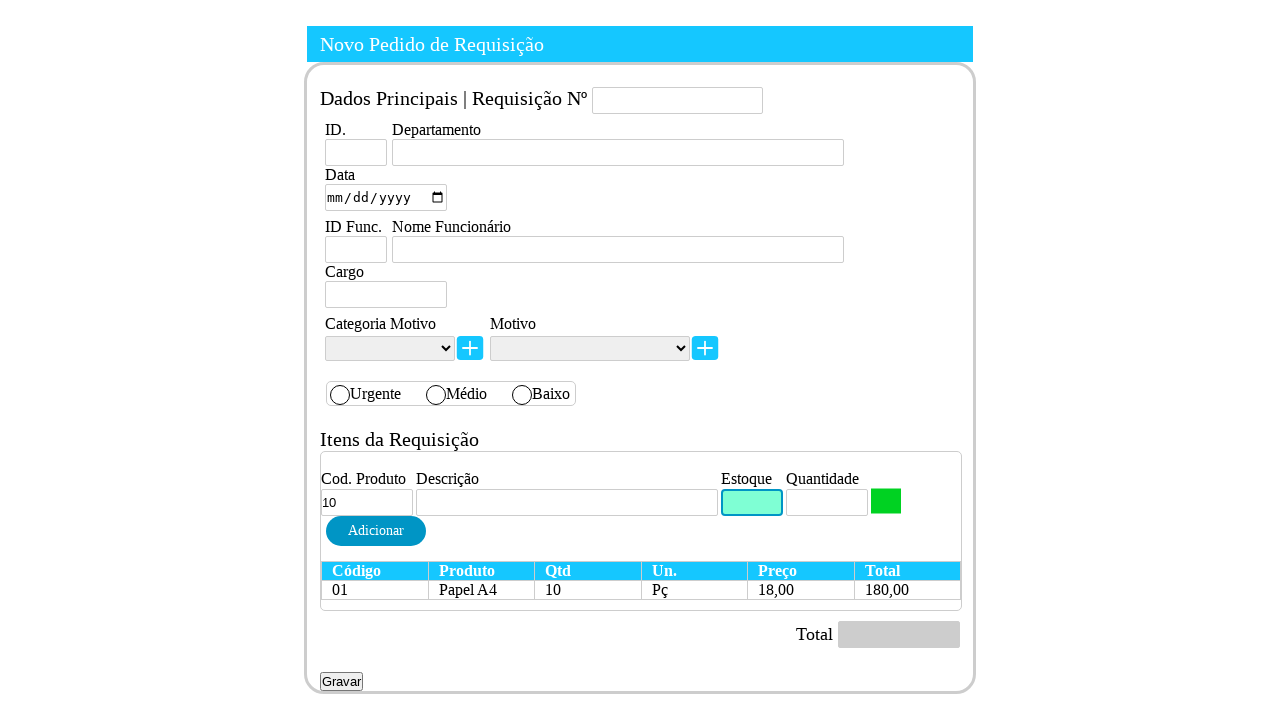

Entered stock amount '10' on #Estoque
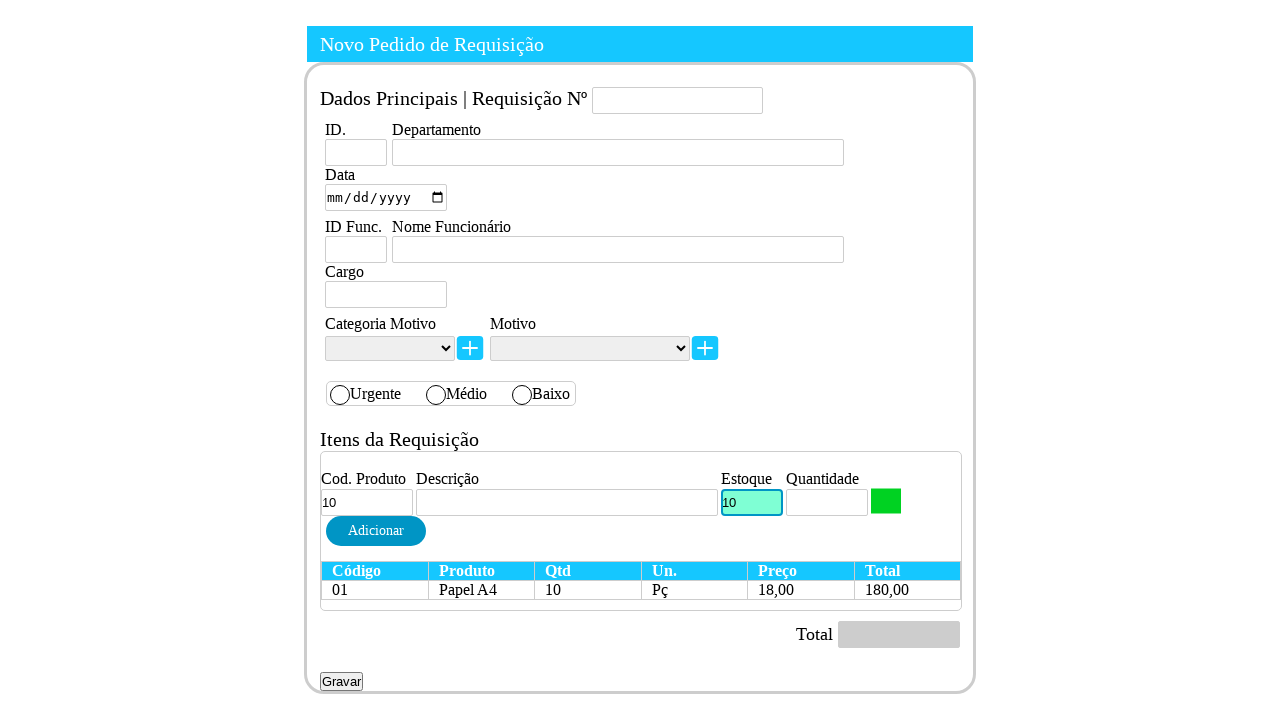

Clicked quantity field at (827, 503) on #Quantidade
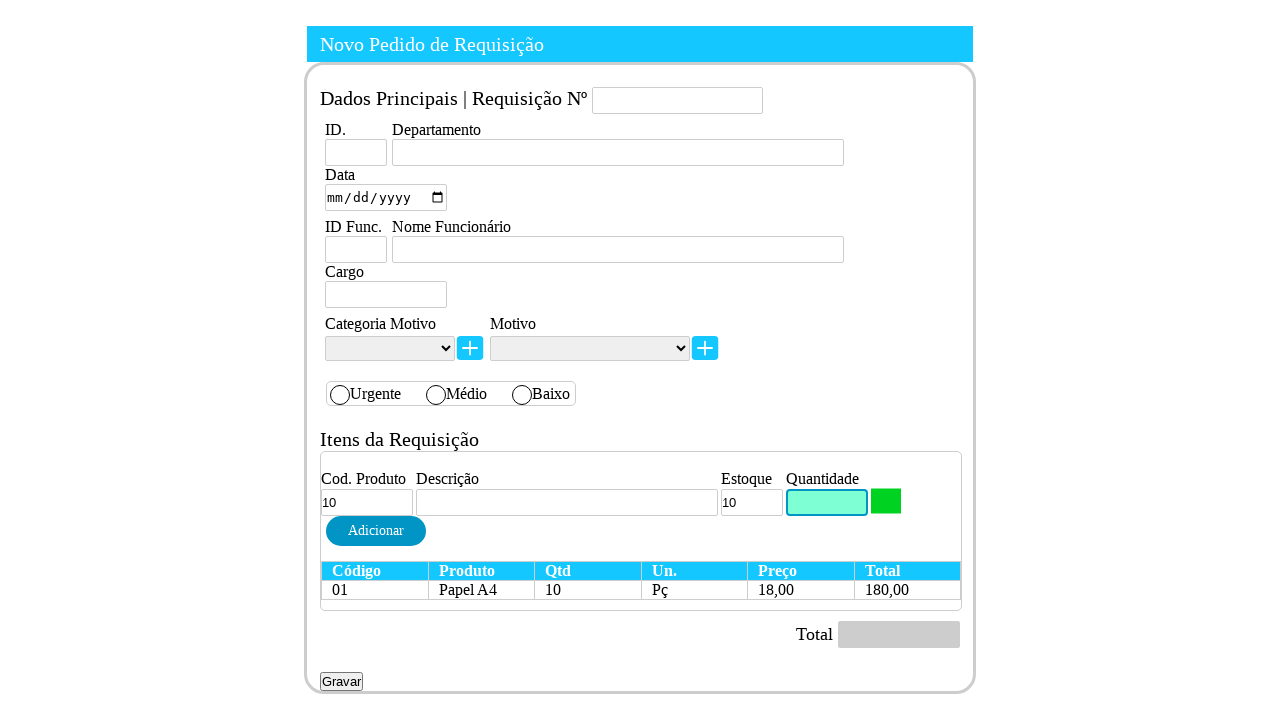

Entered quantity '1' on #Quantidade
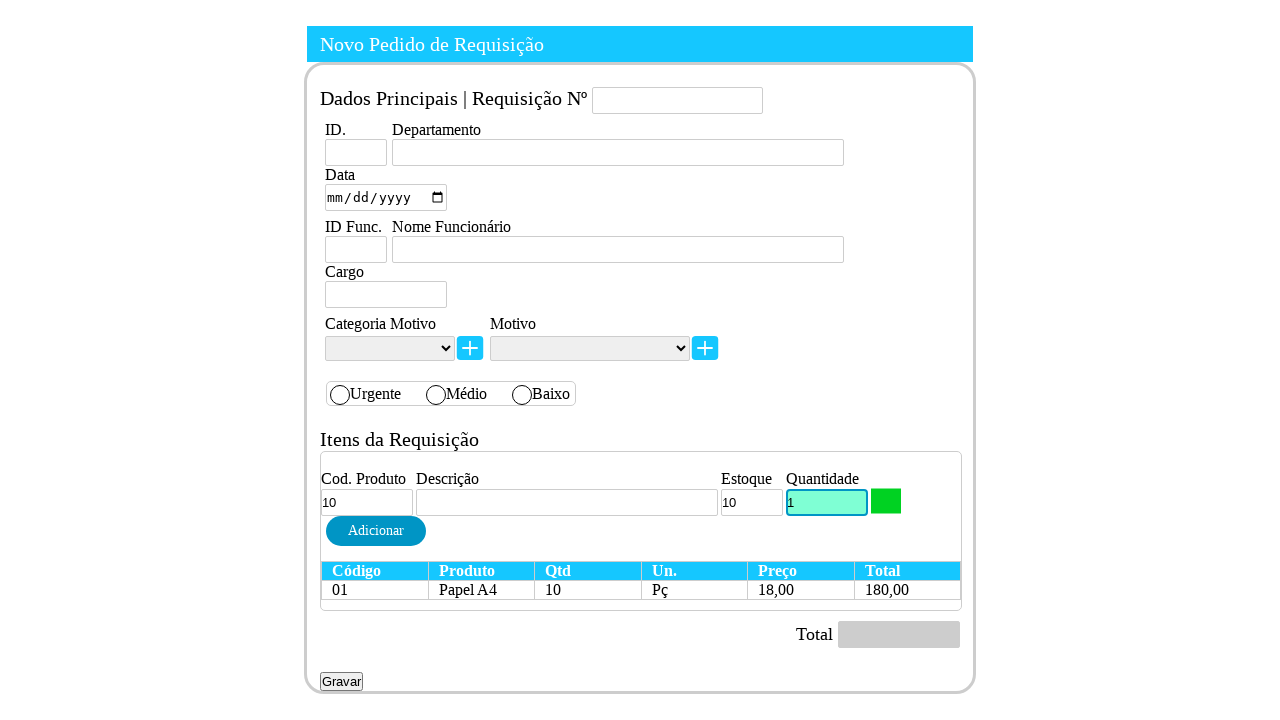

Waited for green indicator to update after stock entry
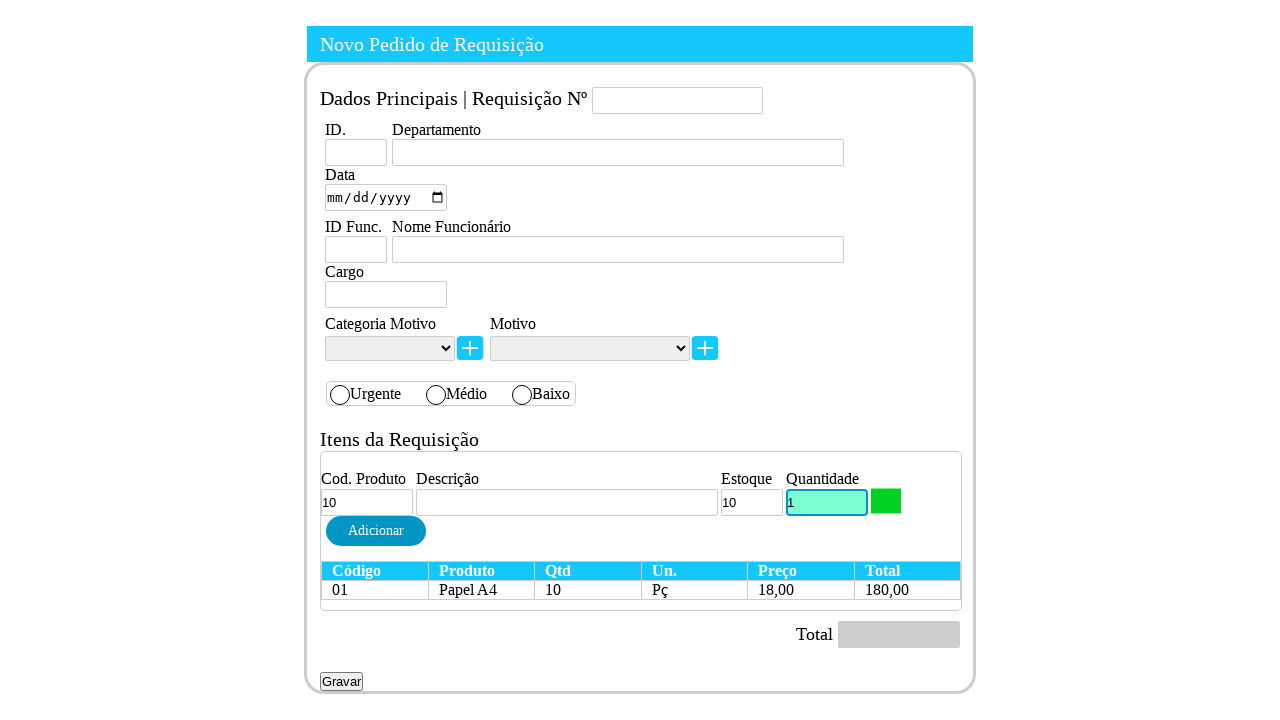

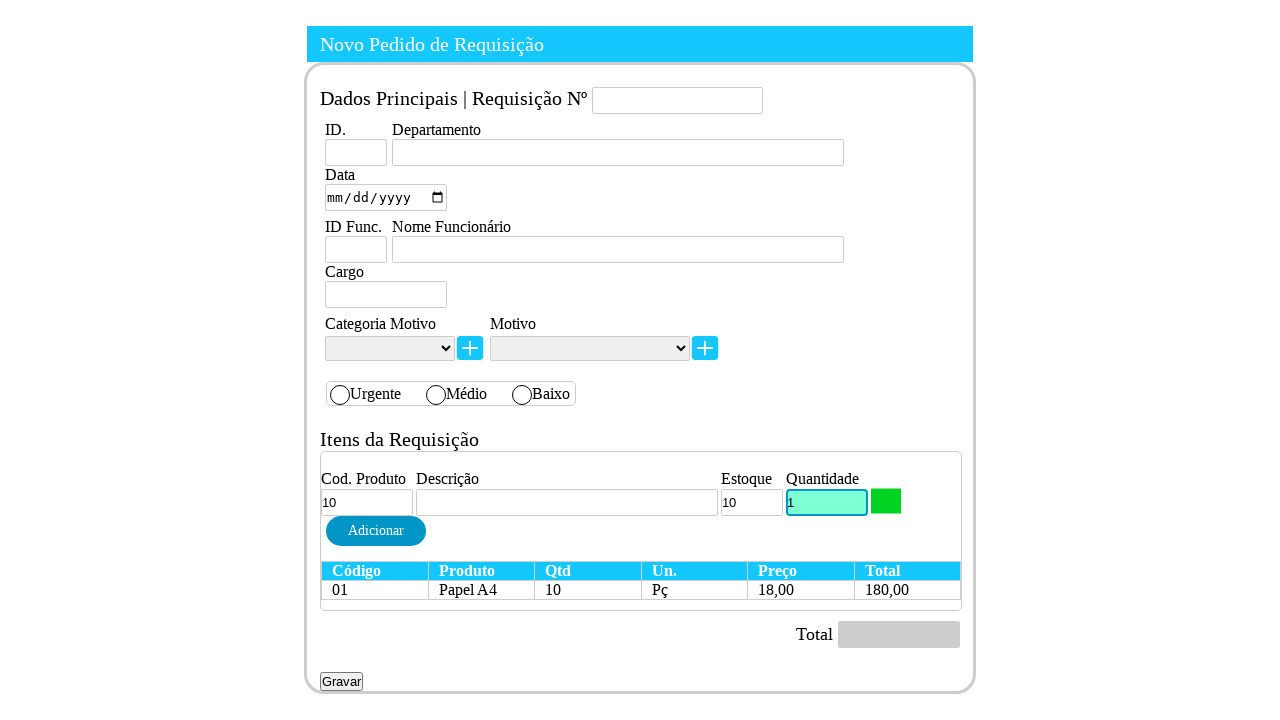